Tests sending a tab key press using action builder (without targeting a specific element) and verifies the page displays the correct key that was pressed

Starting URL: http://the-internet.herokuapp.com/key_presses

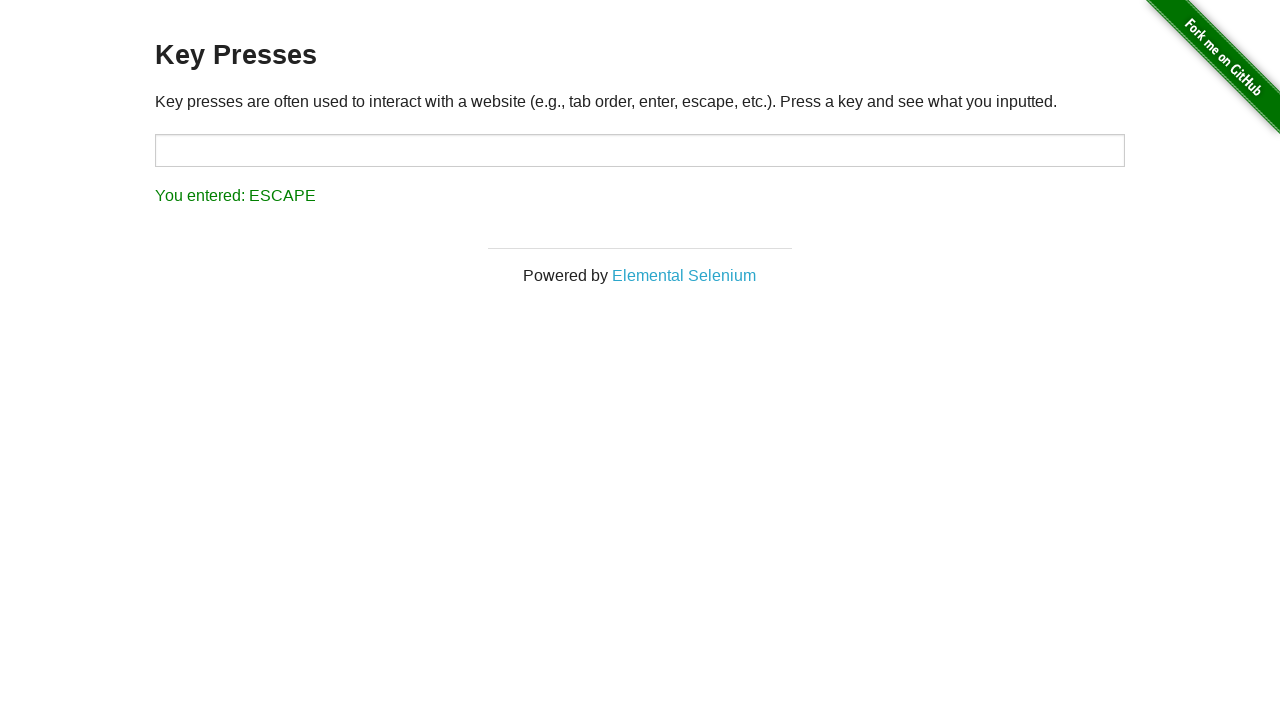

Navigated to key presses test page
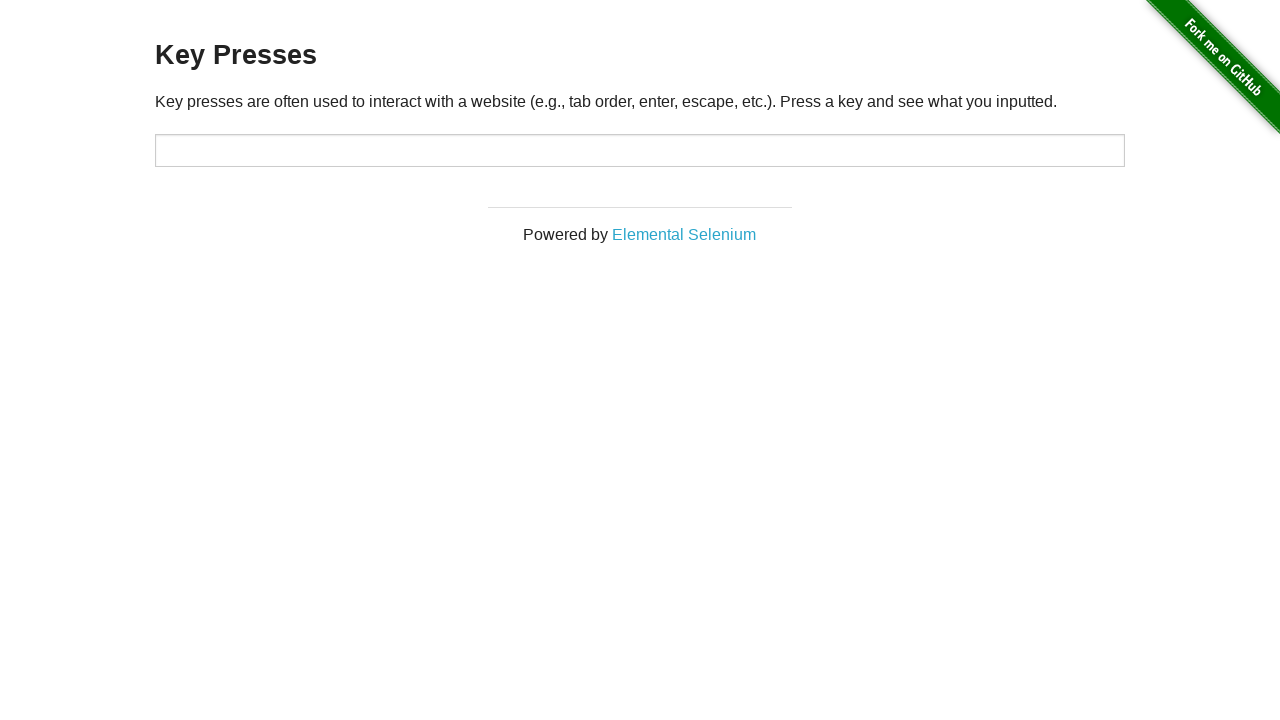

Sent Tab key press using action builder
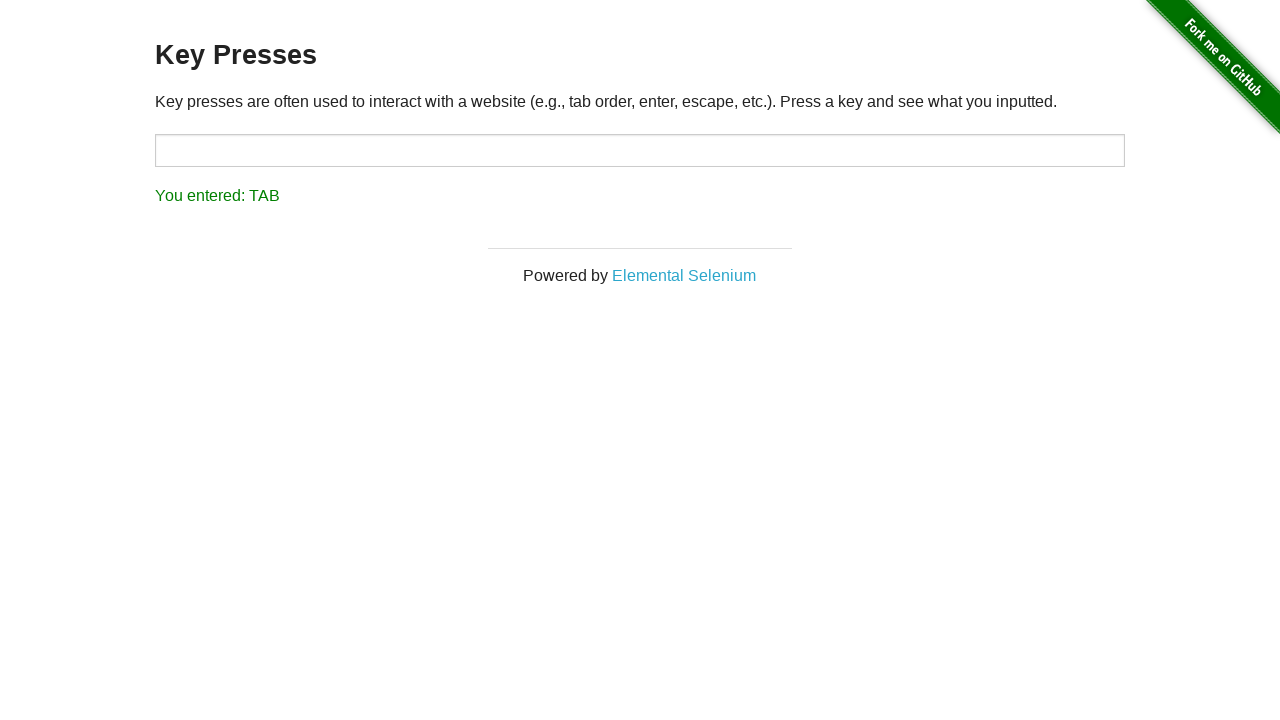

Retrieved result text from page
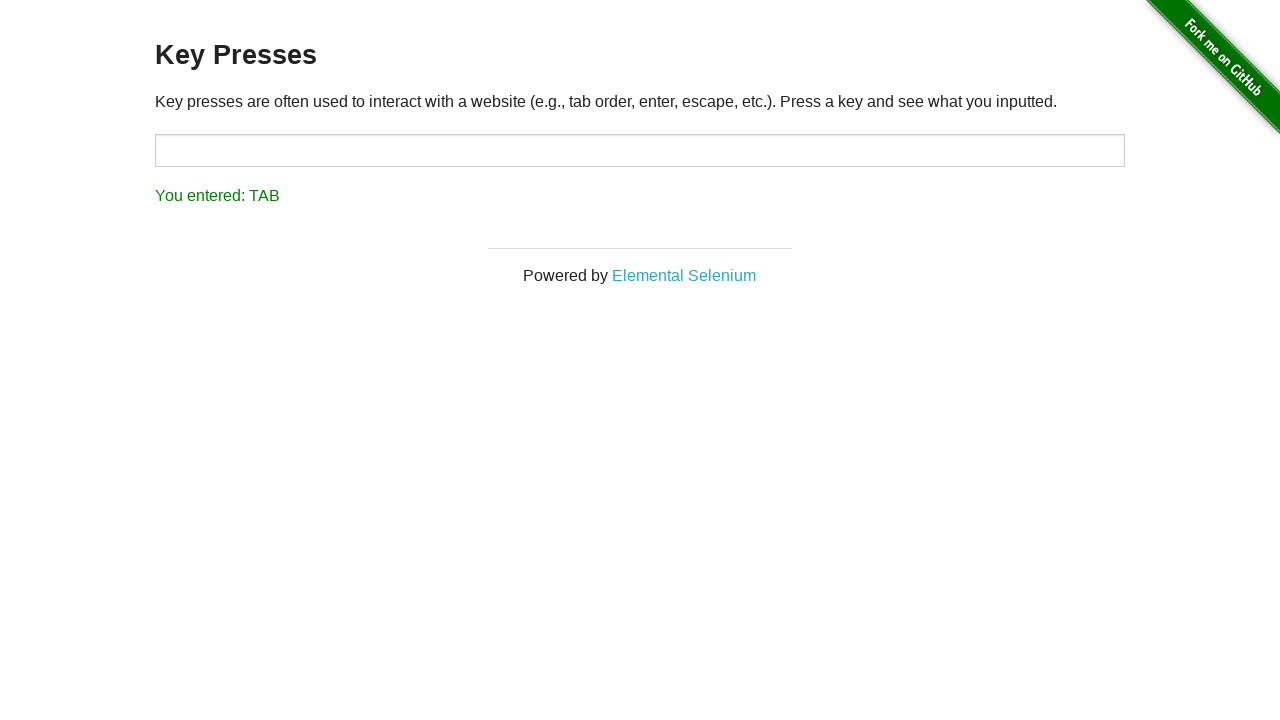

Verified page displays 'You entered: TAB'
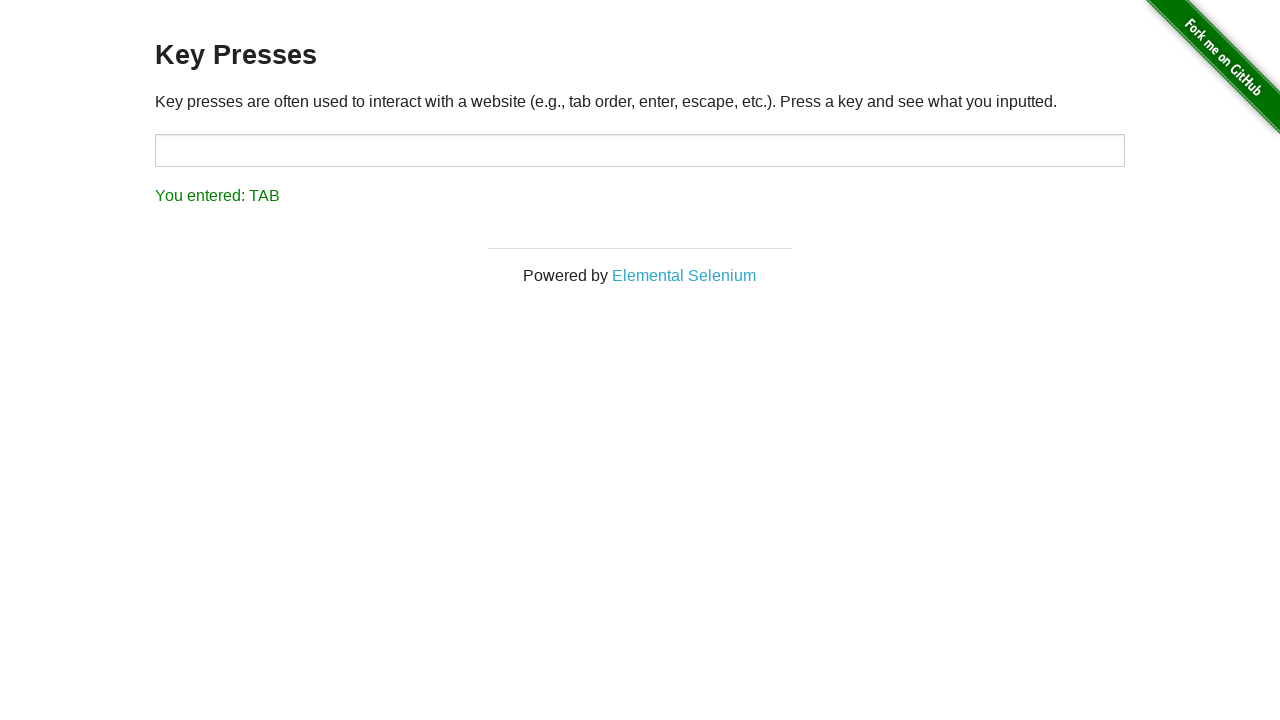

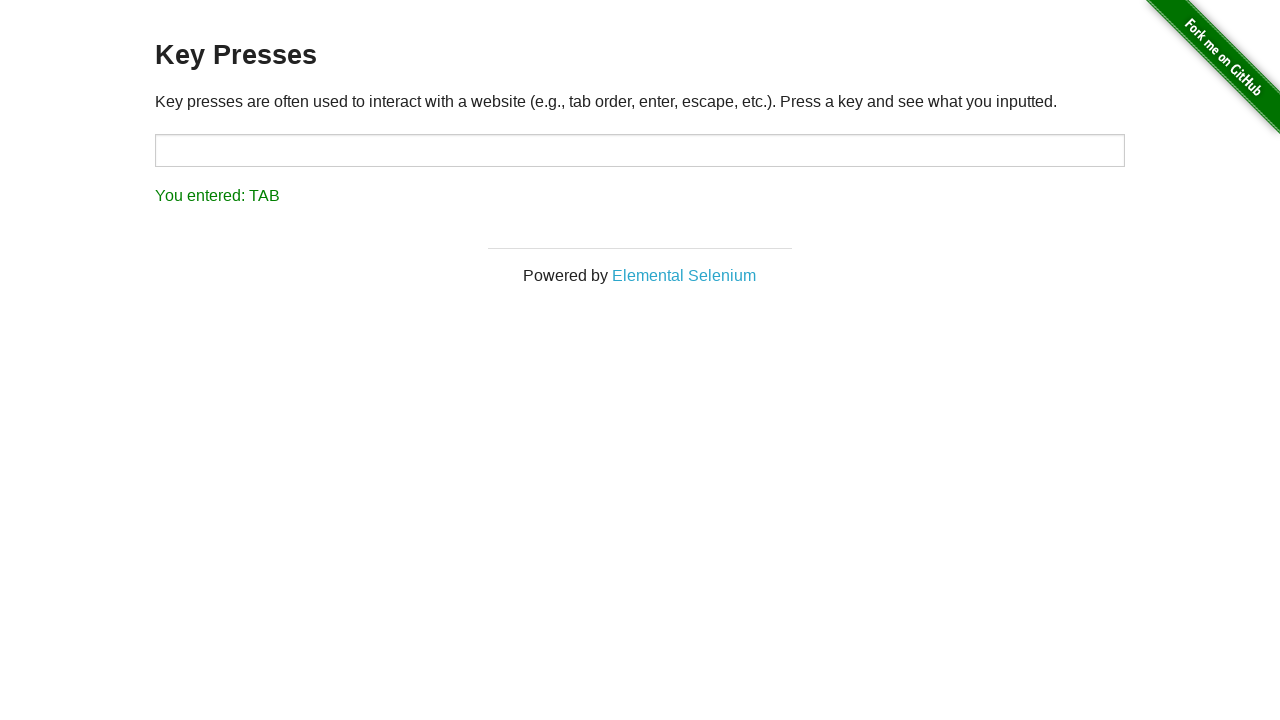